Tests client-side delay handling by clicking a button that triggers client-side calculation and verifying the success label appears with the expected text.

Starting URL: http://uitestingplayground.com/clientdelay

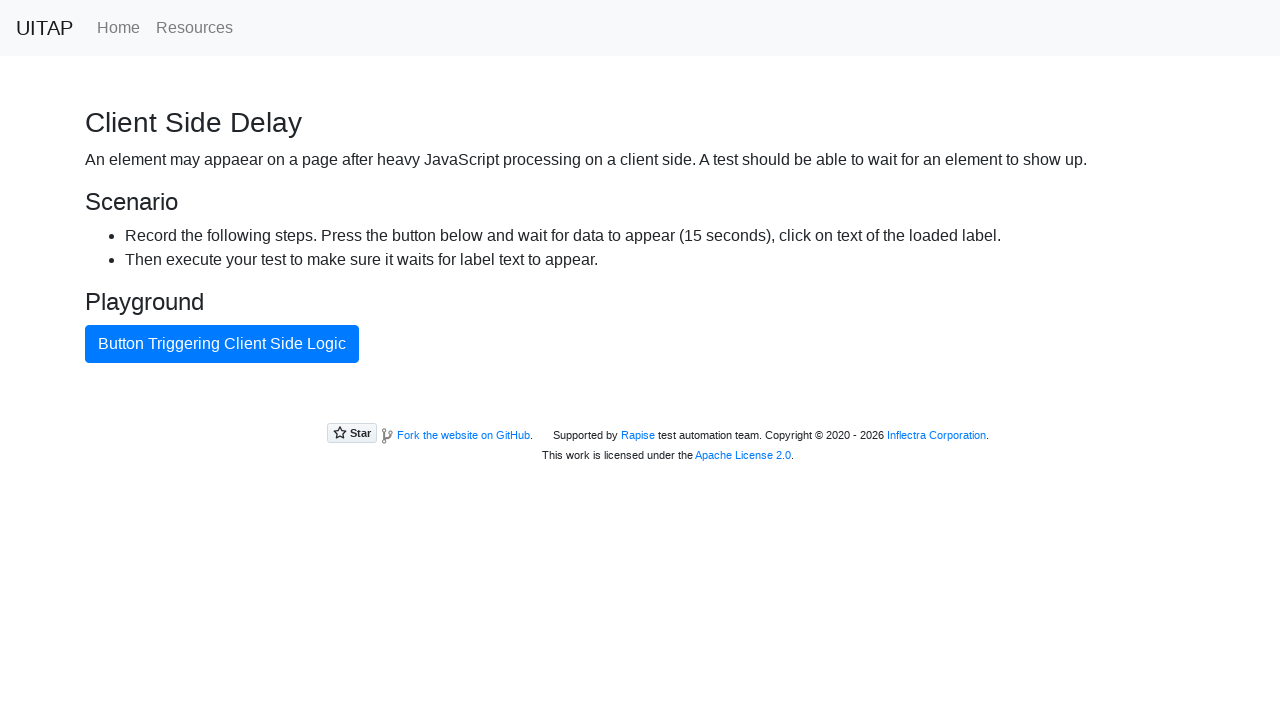

Clicked the blue button to trigger client-side processing at (222, 344) on button.btn-primary
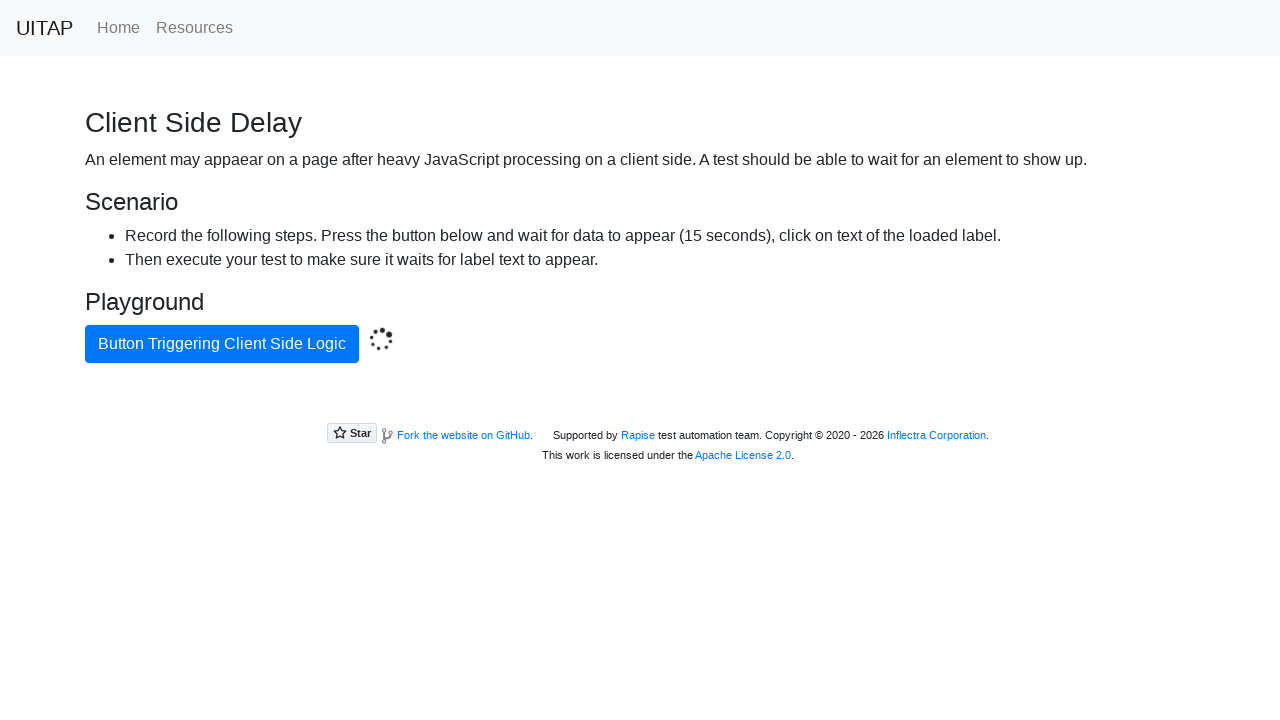

Waited for success label to appear after client-side delay
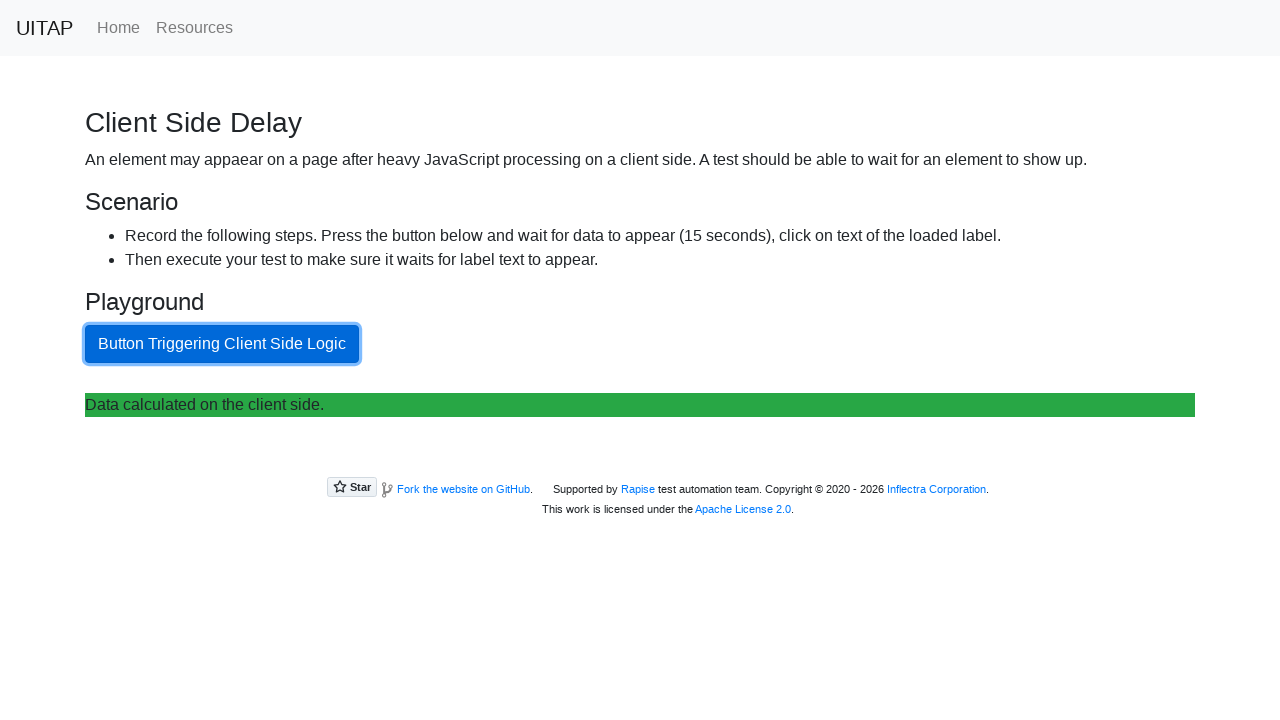

Located the success label element
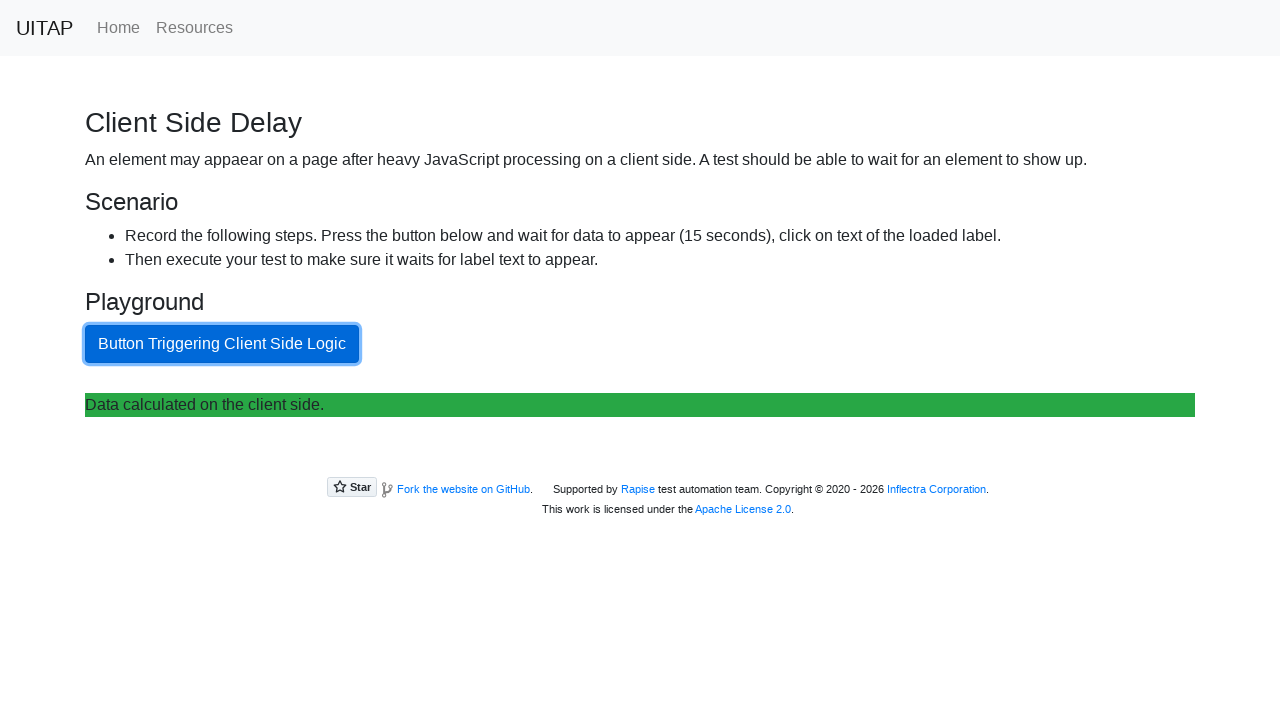

Verified success label text is 'Data calculated on the client side.'
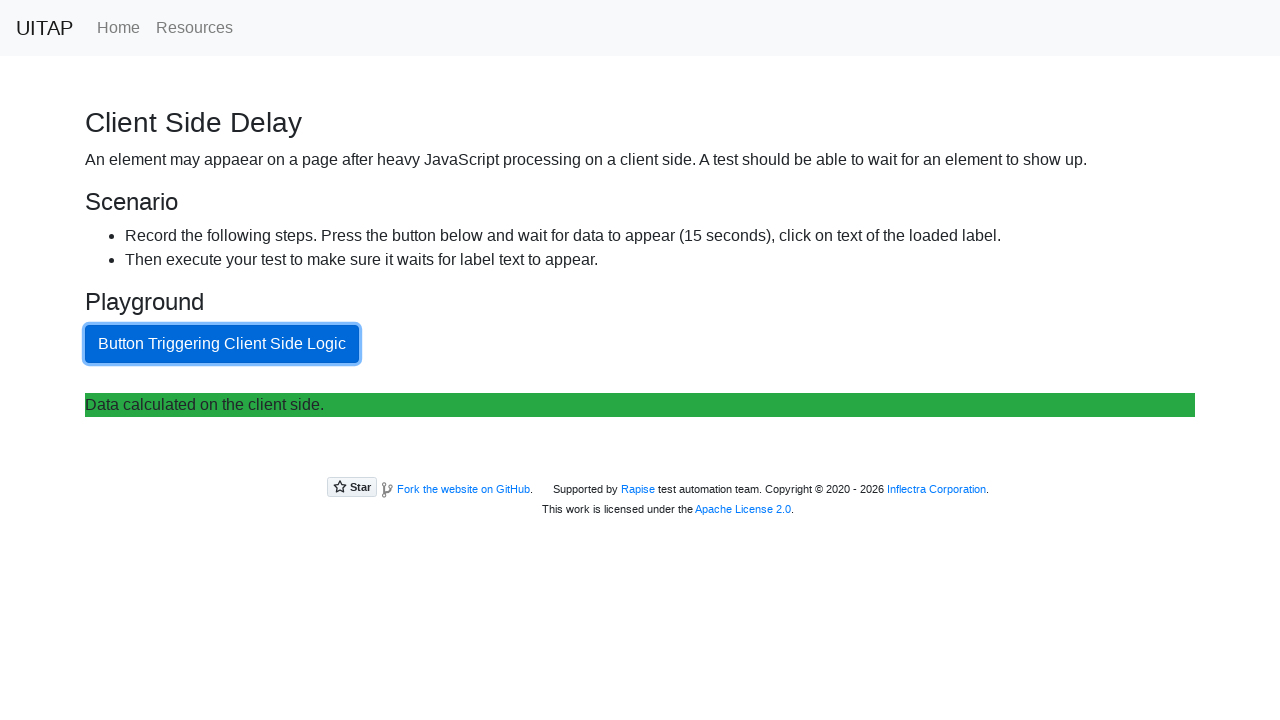

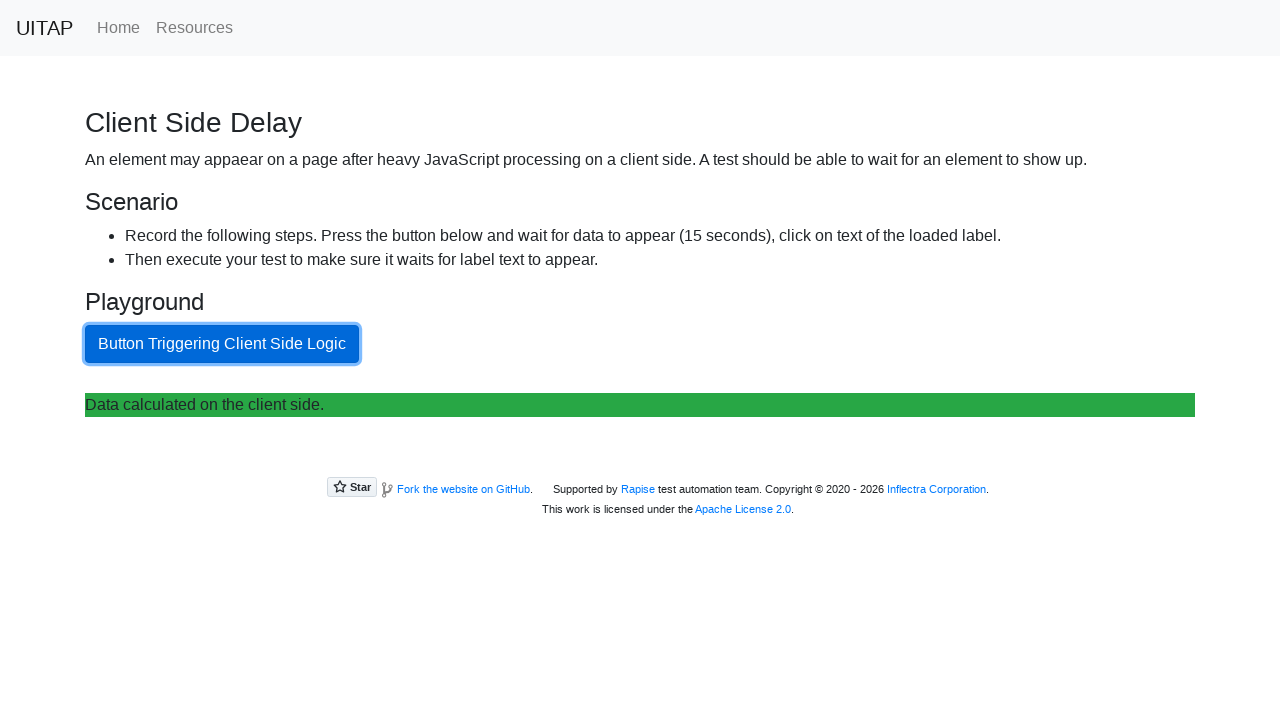